Tests that Clear completed button is hidden when no items are completed

Starting URL: https://demo.playwright.dev/todomvc

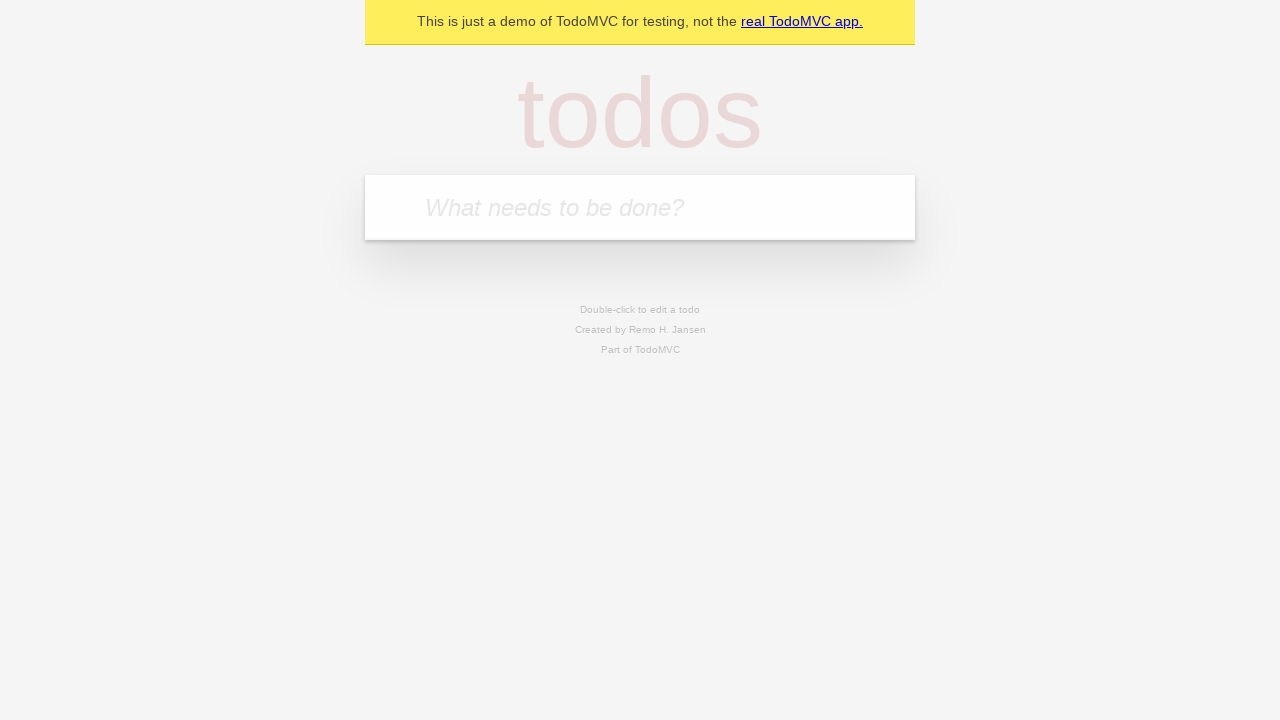

Navigated to TodoMVC demo application
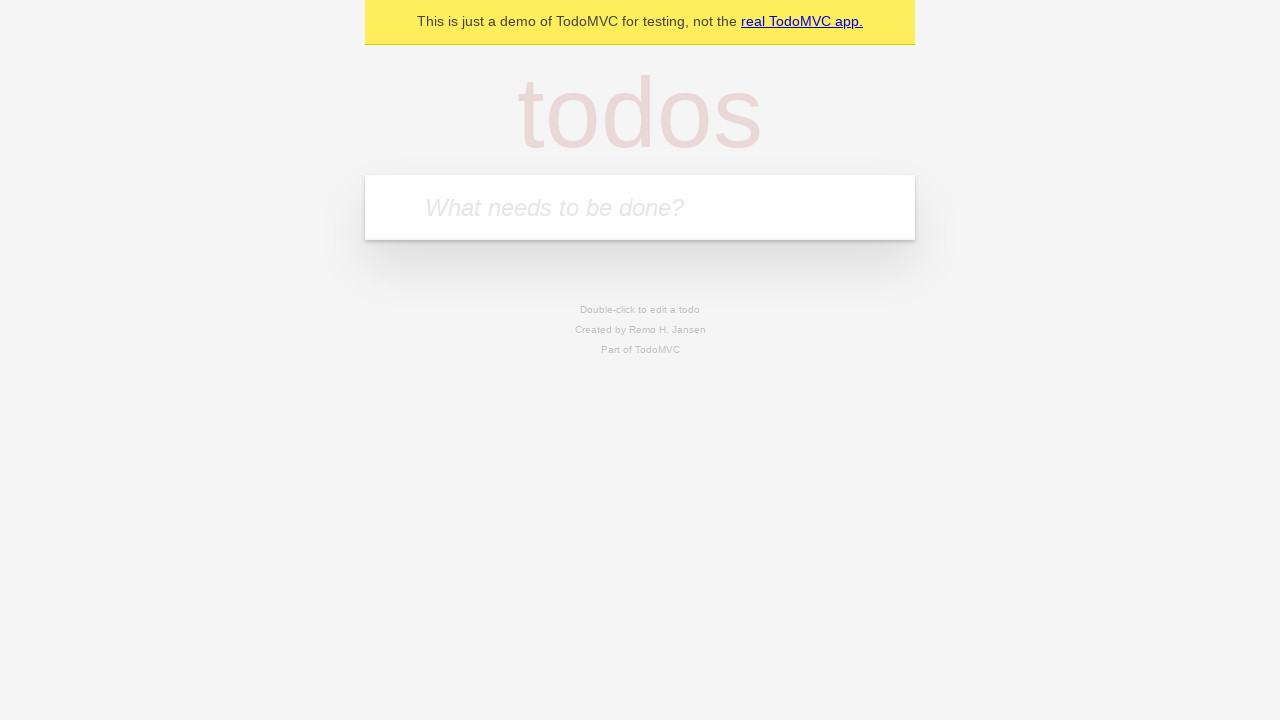

Filled todo input with 'buy some cheese' on internal:attr=[placeholder="What needs to be done?"i]
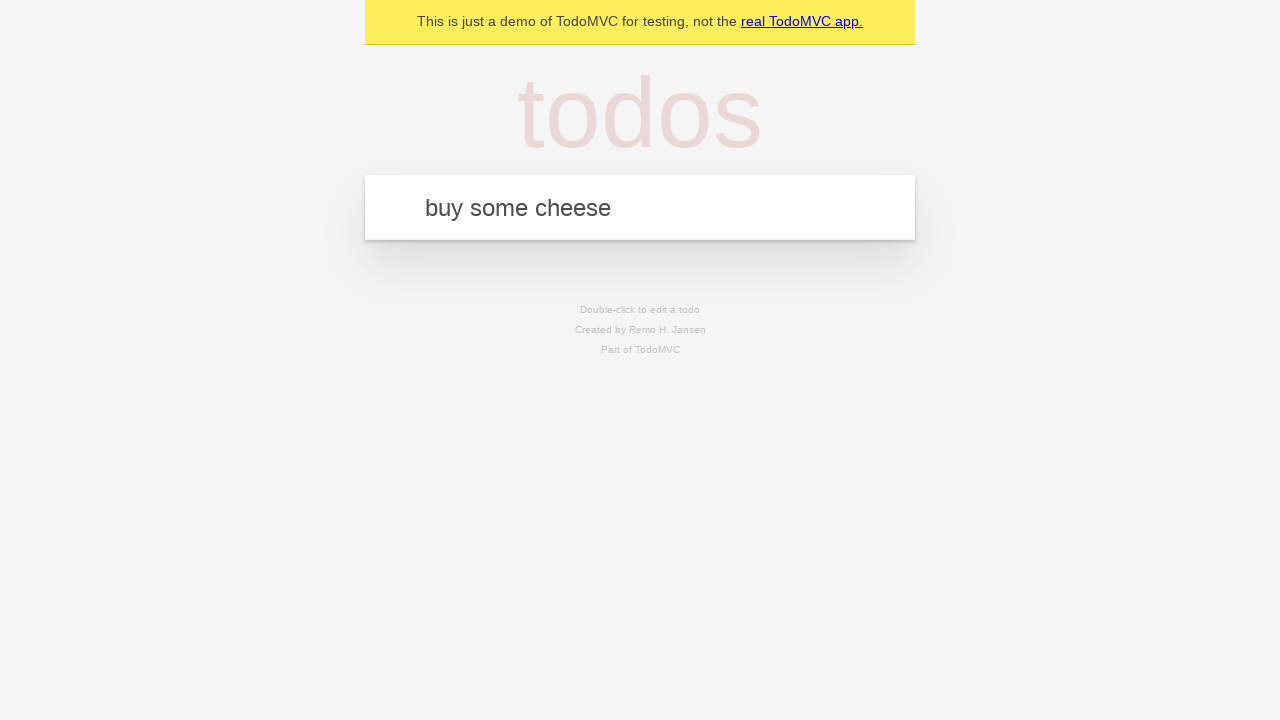

Pressed Enter to create first todo on internal:attr=[placeholder="What needs to be done?"i]
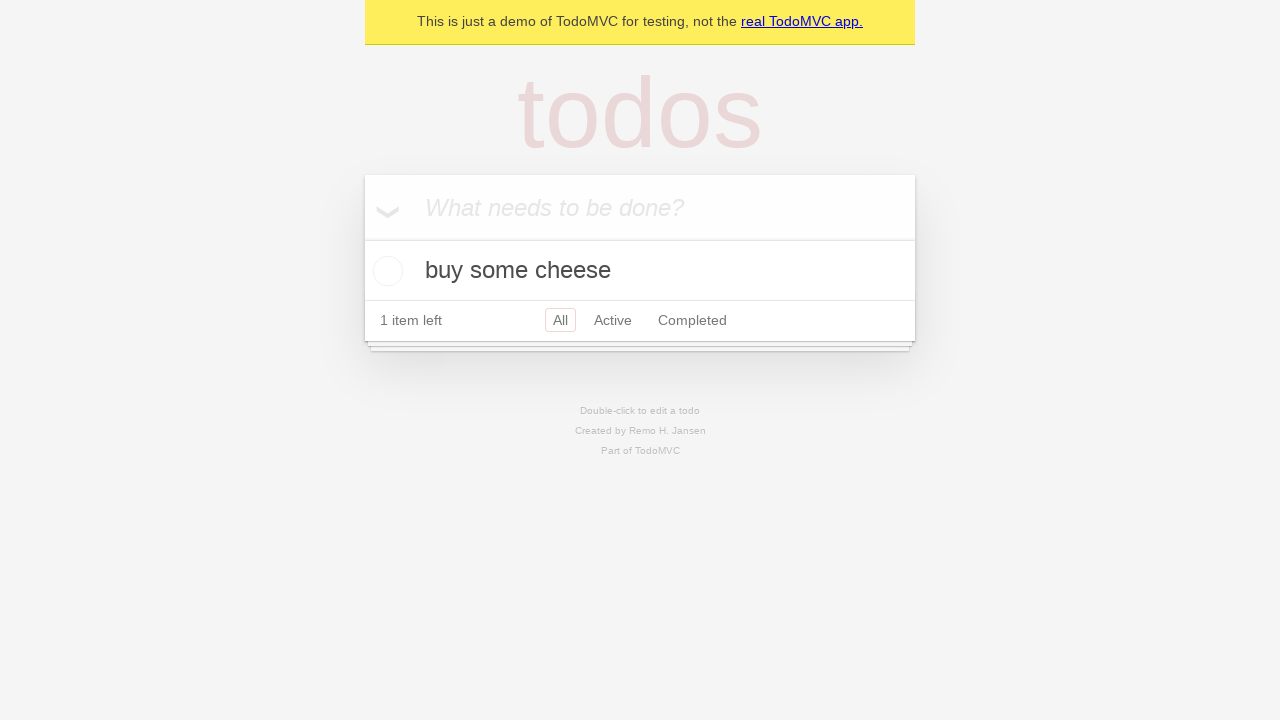

Filled todo input with 'feed the cat' on internal:attr=[placeholder="What needs to be done?"i]
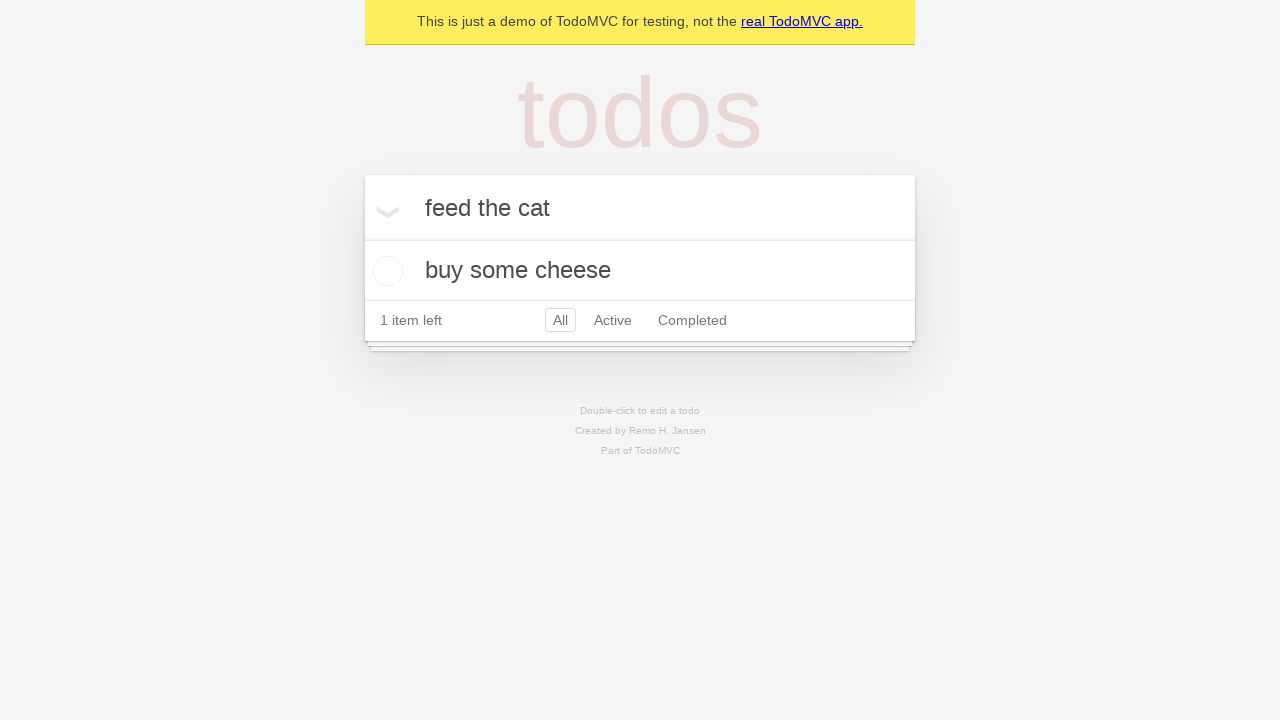

Pressed Enter to create second todo on internal:attr=[placeholder="What needs to be done?"i]
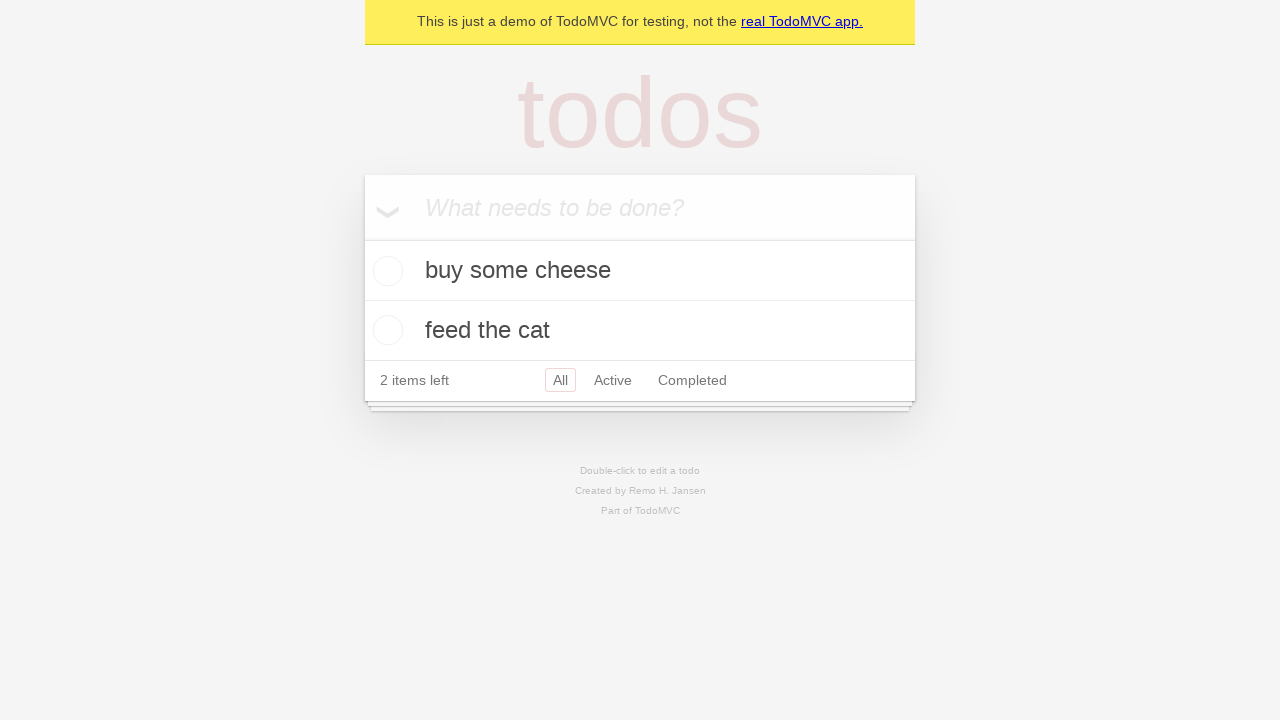

Filled todo input with 'book a doctors appointment' on internal:attr=[placeholder="What needs to be done?"i]
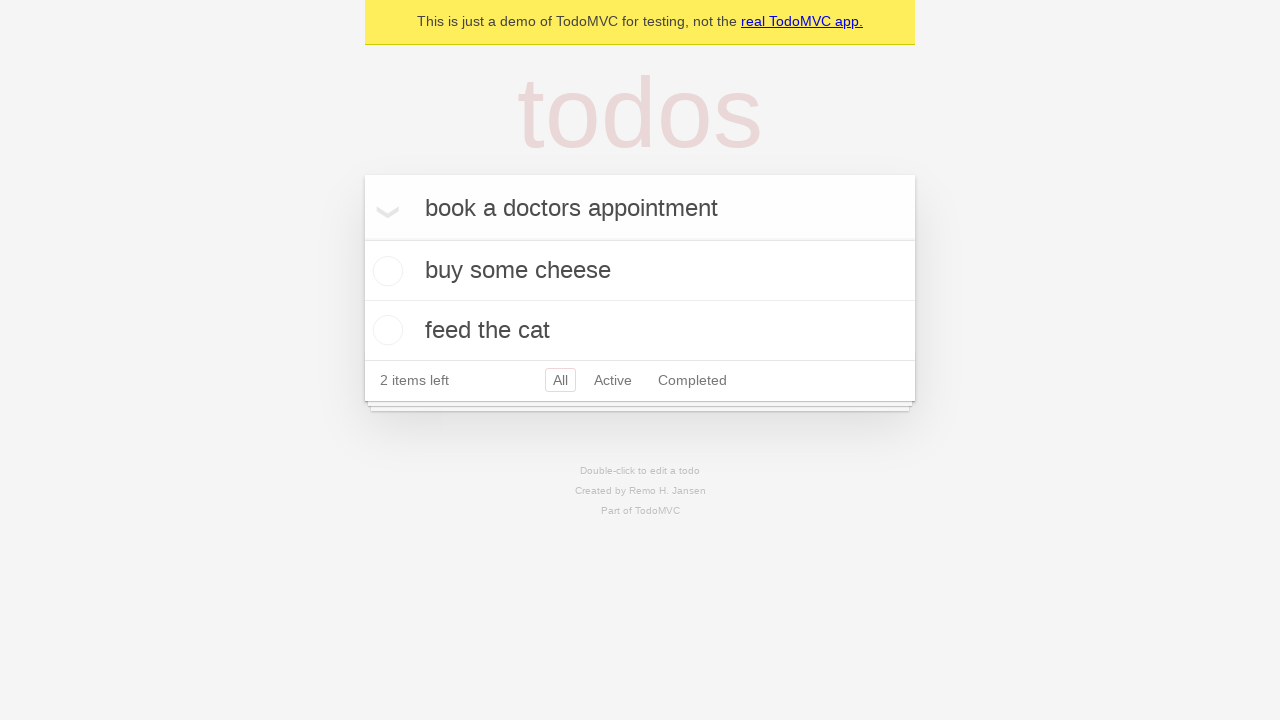

Pressed Enter to create third todo on internal:attr=[placeholder="What needs to be done?"i]
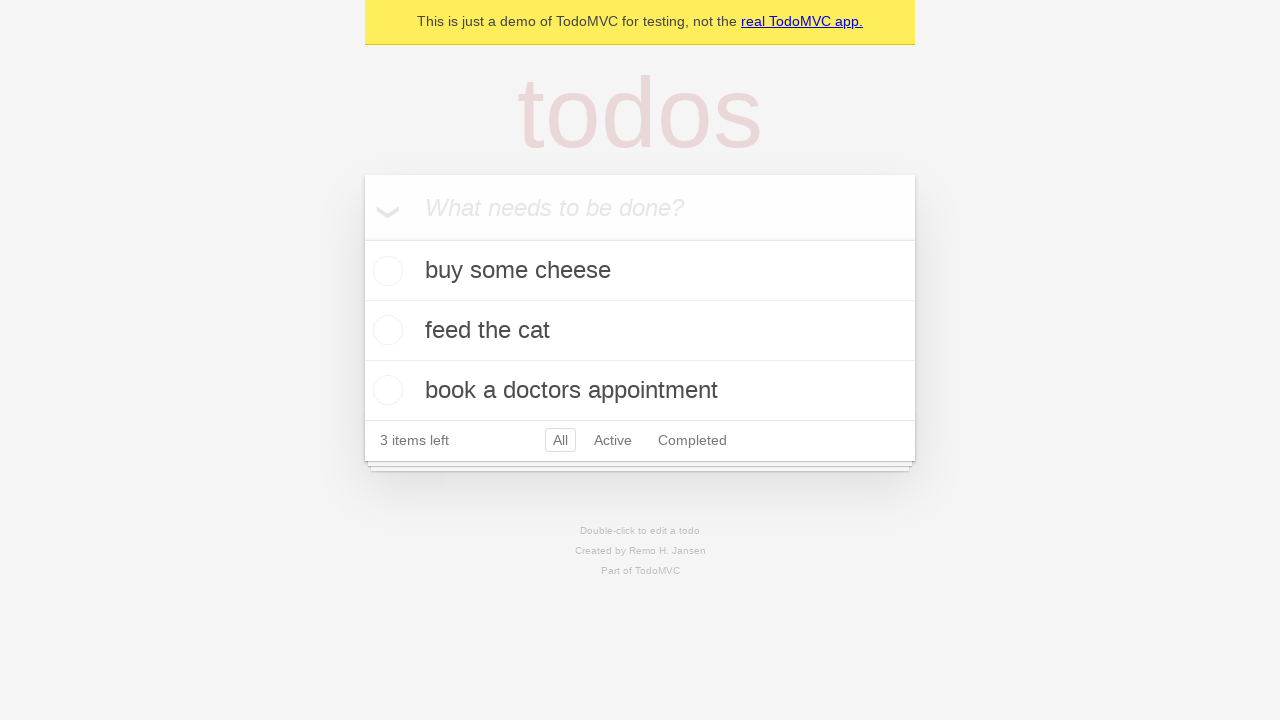

Checked the first todo item as completed at (385, 271) on .todo-list li .toggle >> nth=0
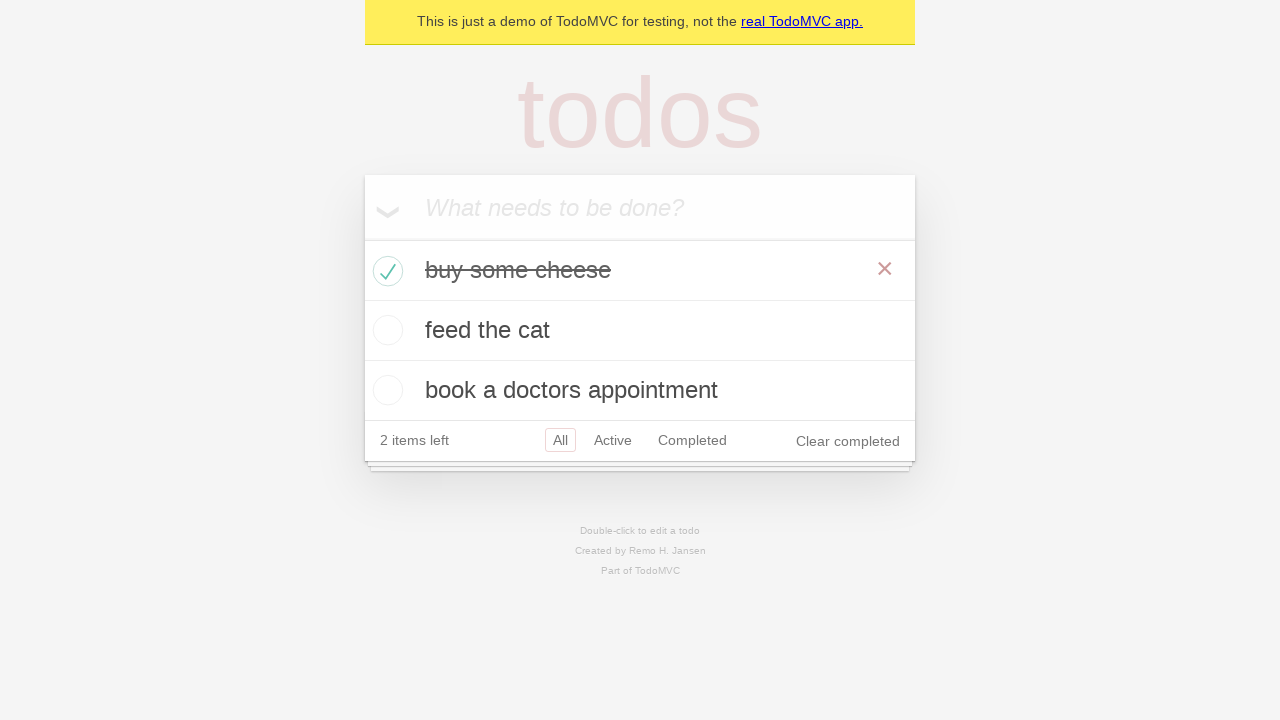

Clicked 'Clear completed' button to remove completed todos at (848, 441) on internal:role=button[name="Clear completed"i]
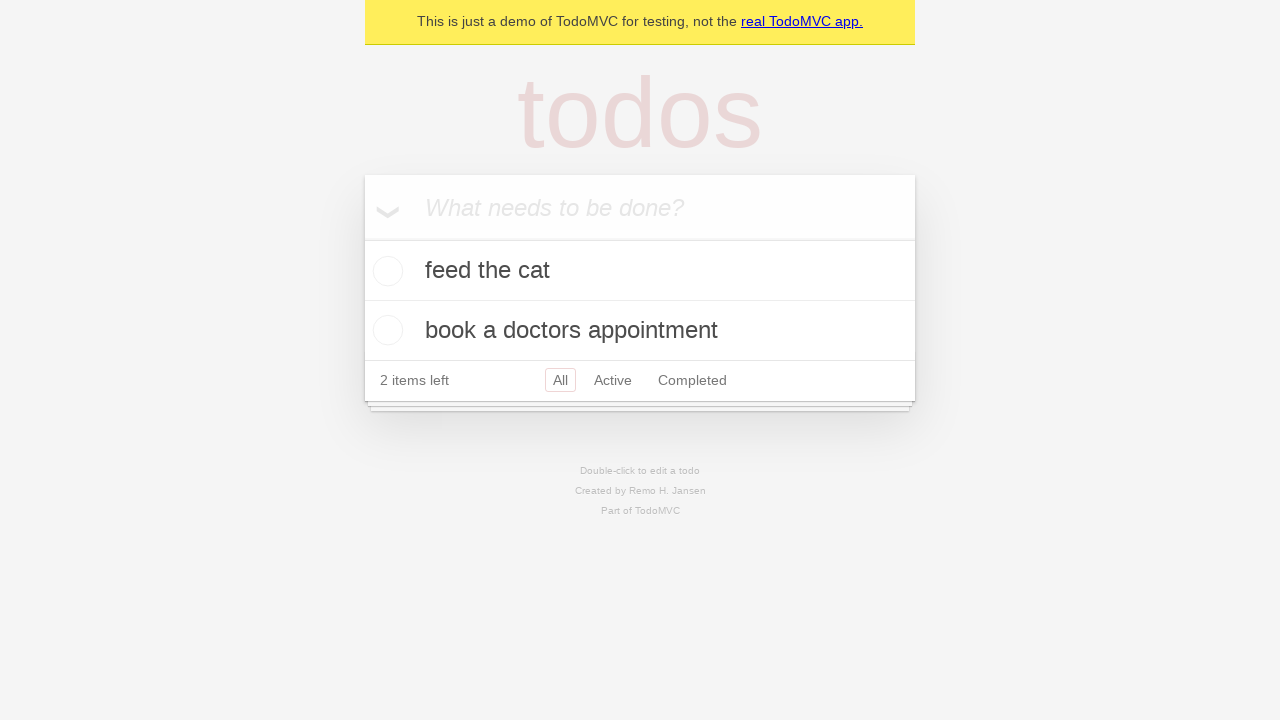

Verified 'Clear completed' button is hidden when no items are completed
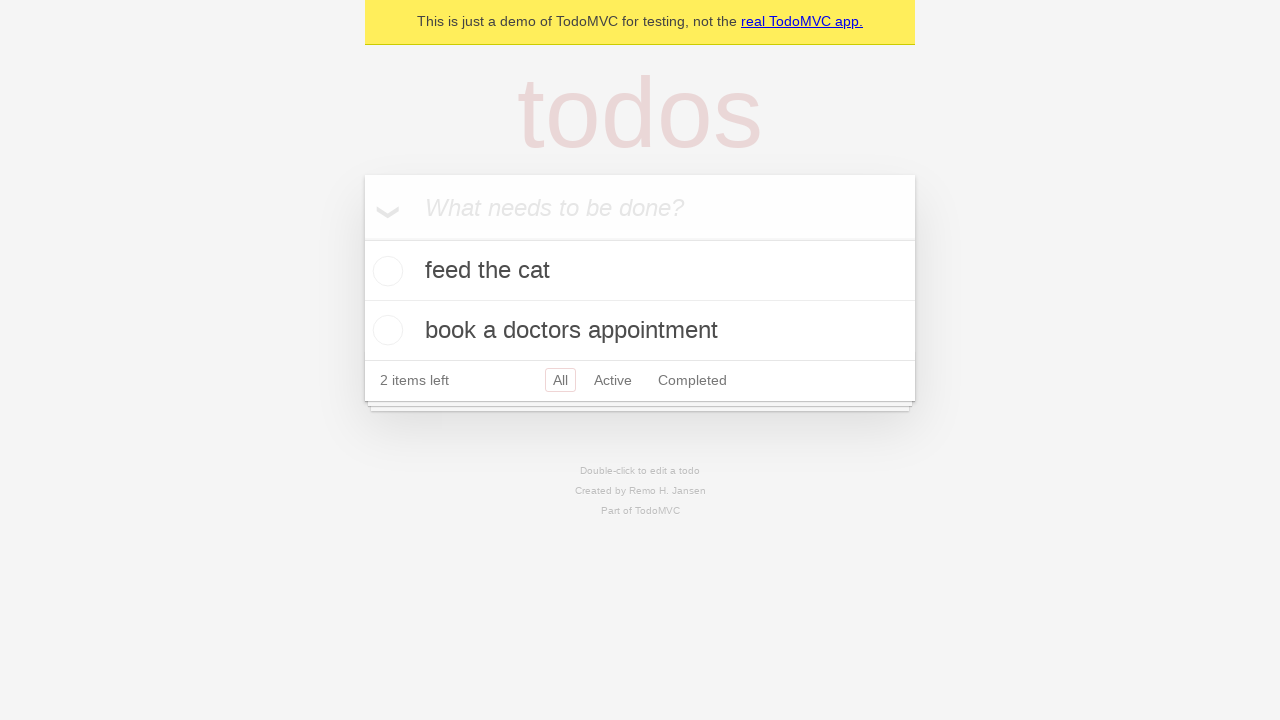

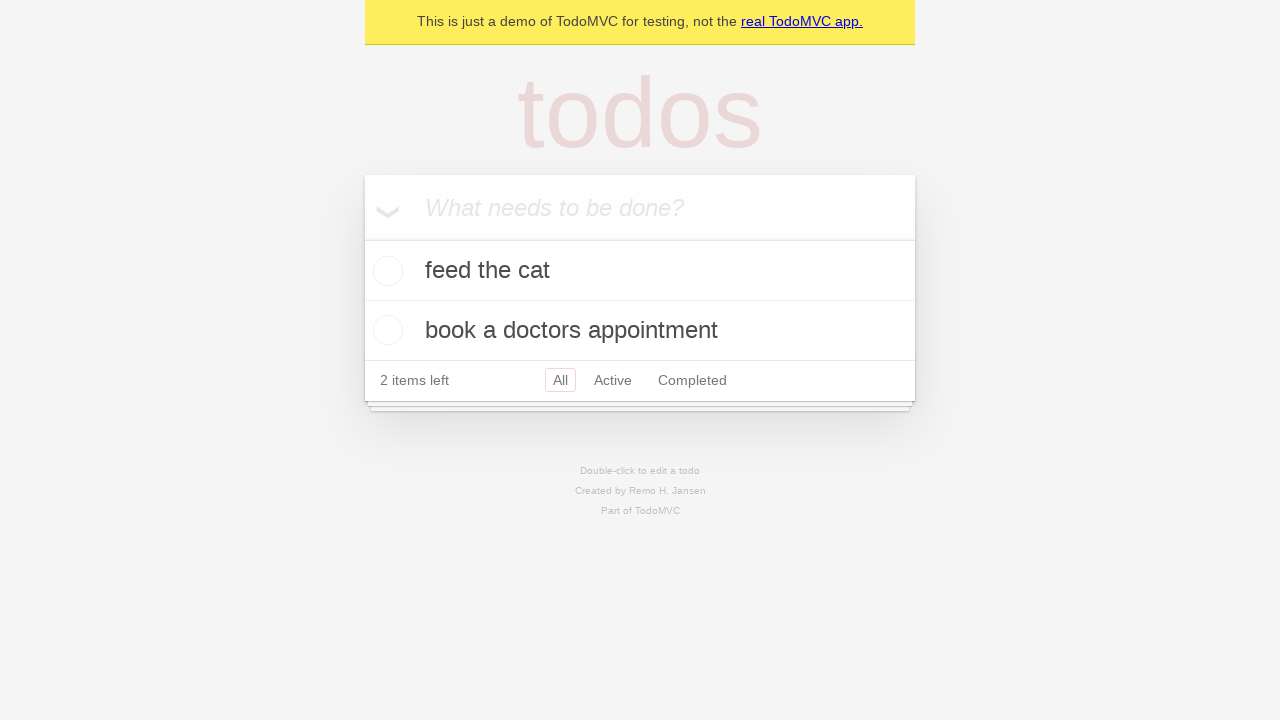